Tests keyboard input functionality by clicking on a name field, entering text, and interacting with a button on a form testing page

Starting URL: https://formy-project.herokuapp.com/keypress

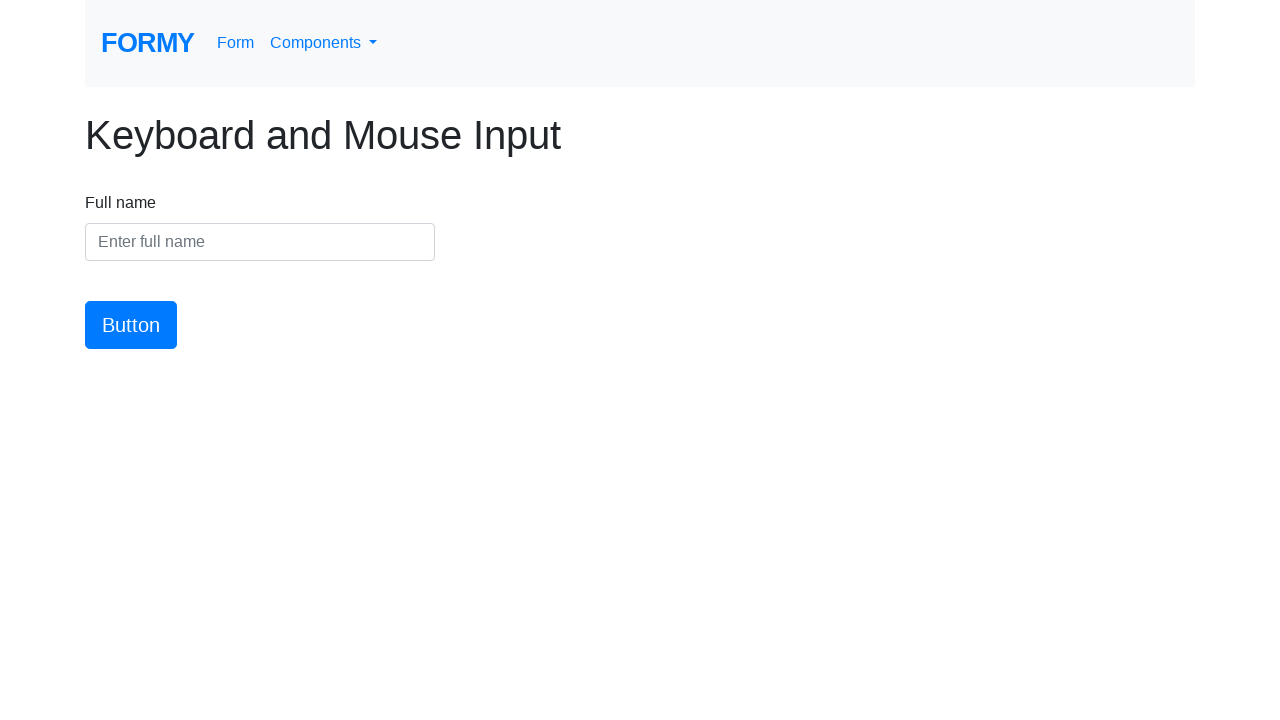

Clicked on the name input field at (260, 242) on #name
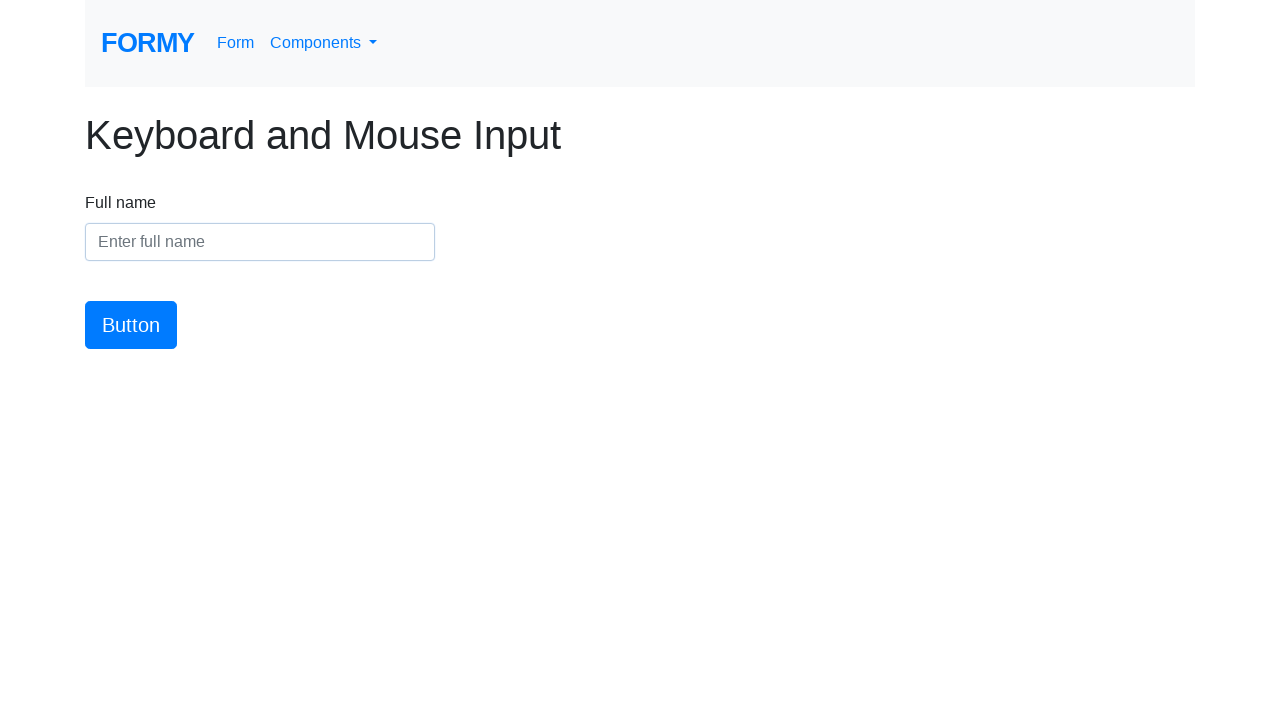

Entered 'marcin' into the name field on #name
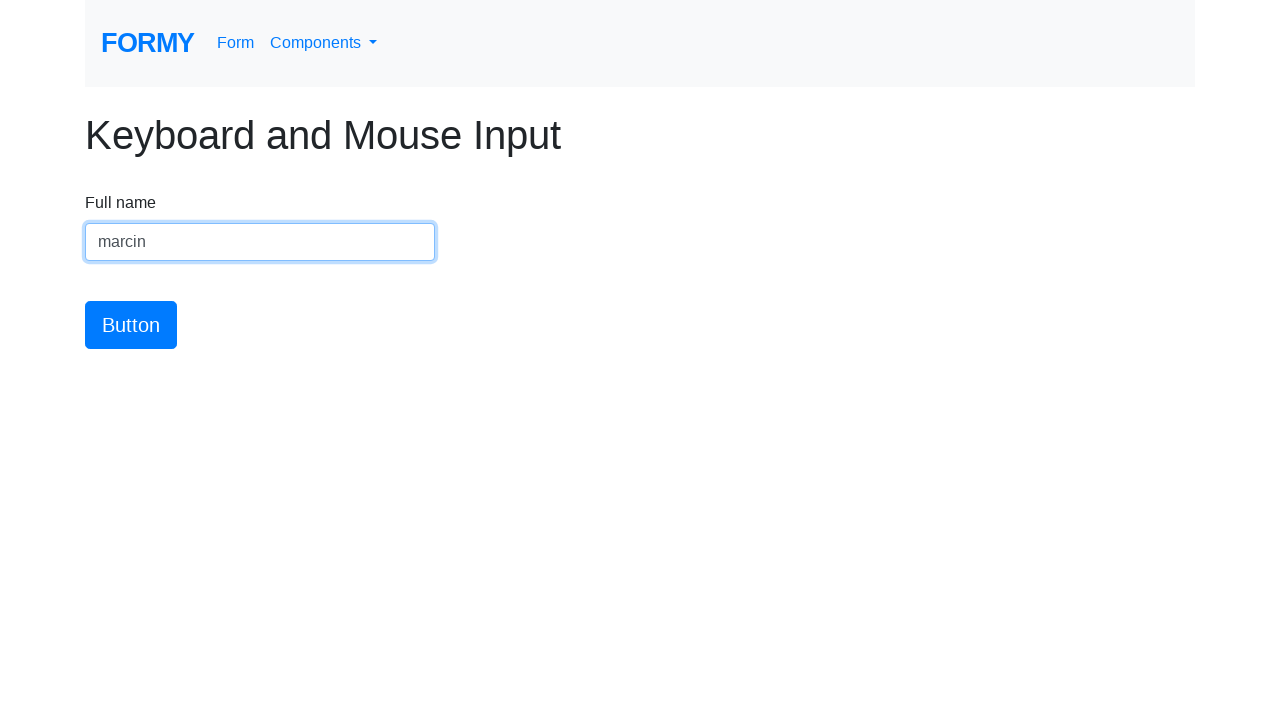

Clicked the submit button at (131, 325) on #button
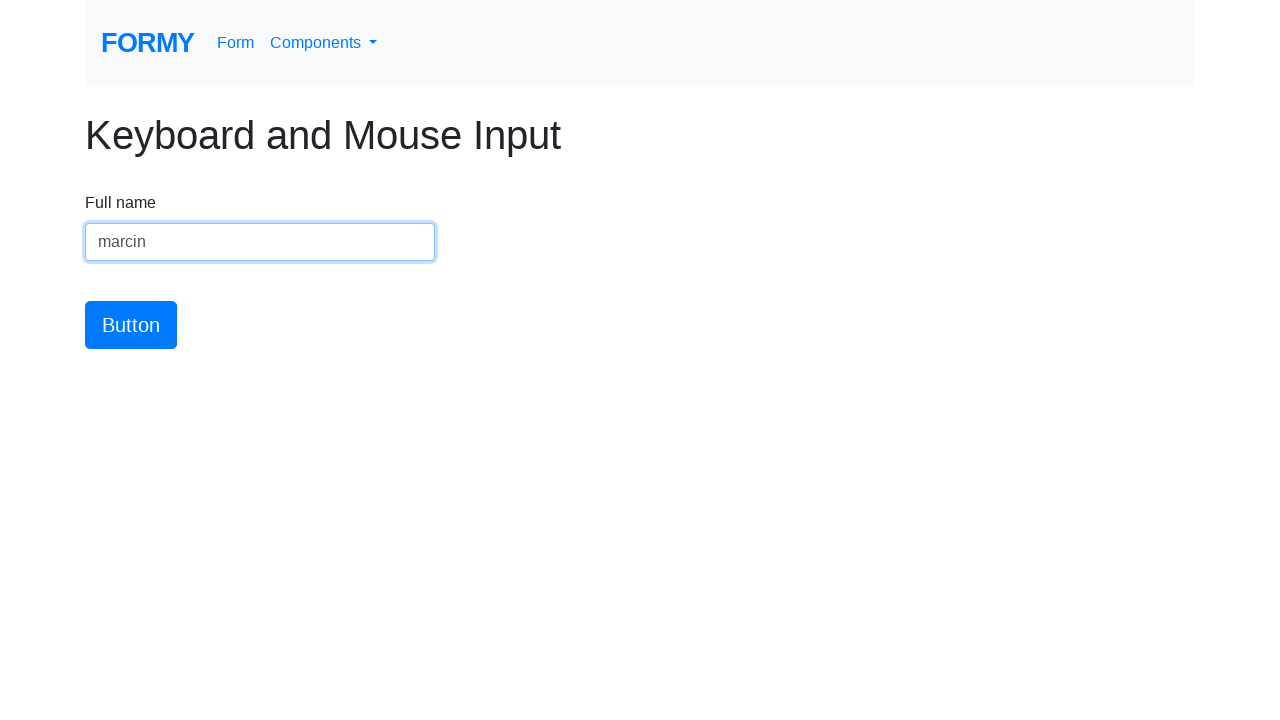

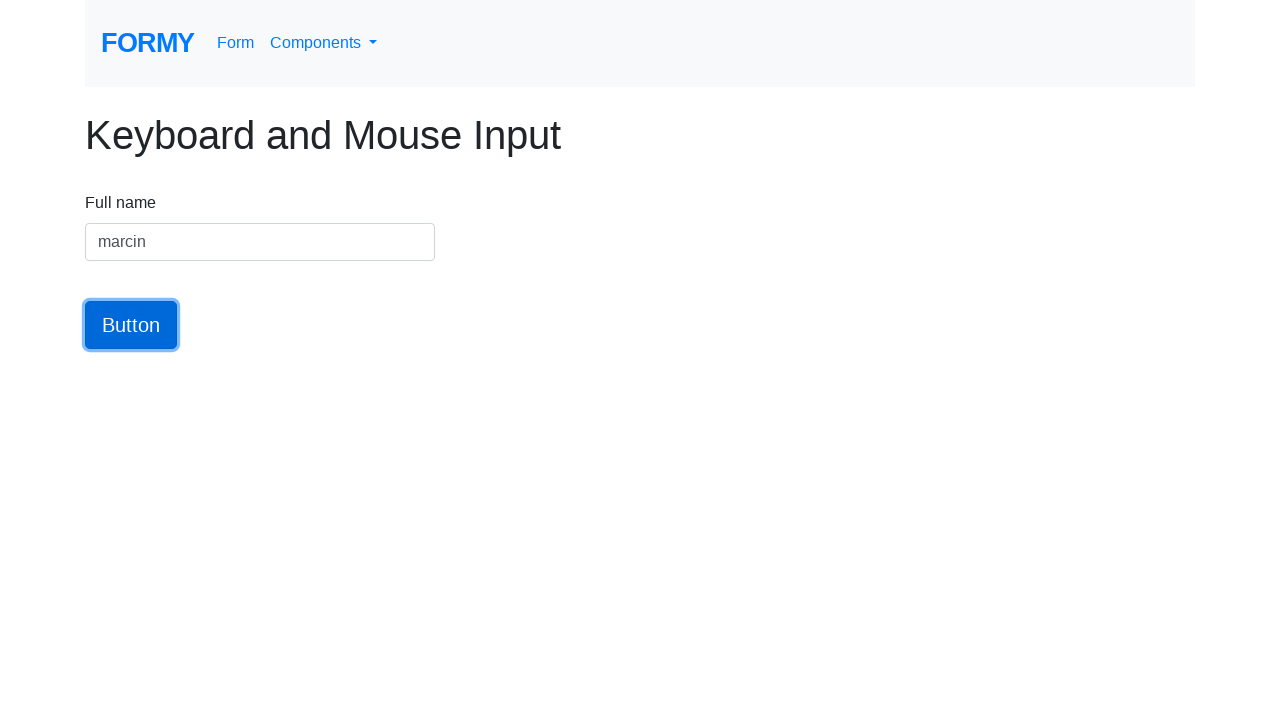